Tests that layout works correctly on small screen size (responsive design)

Starting URL: https://davi-vert.vercel.app/index.html

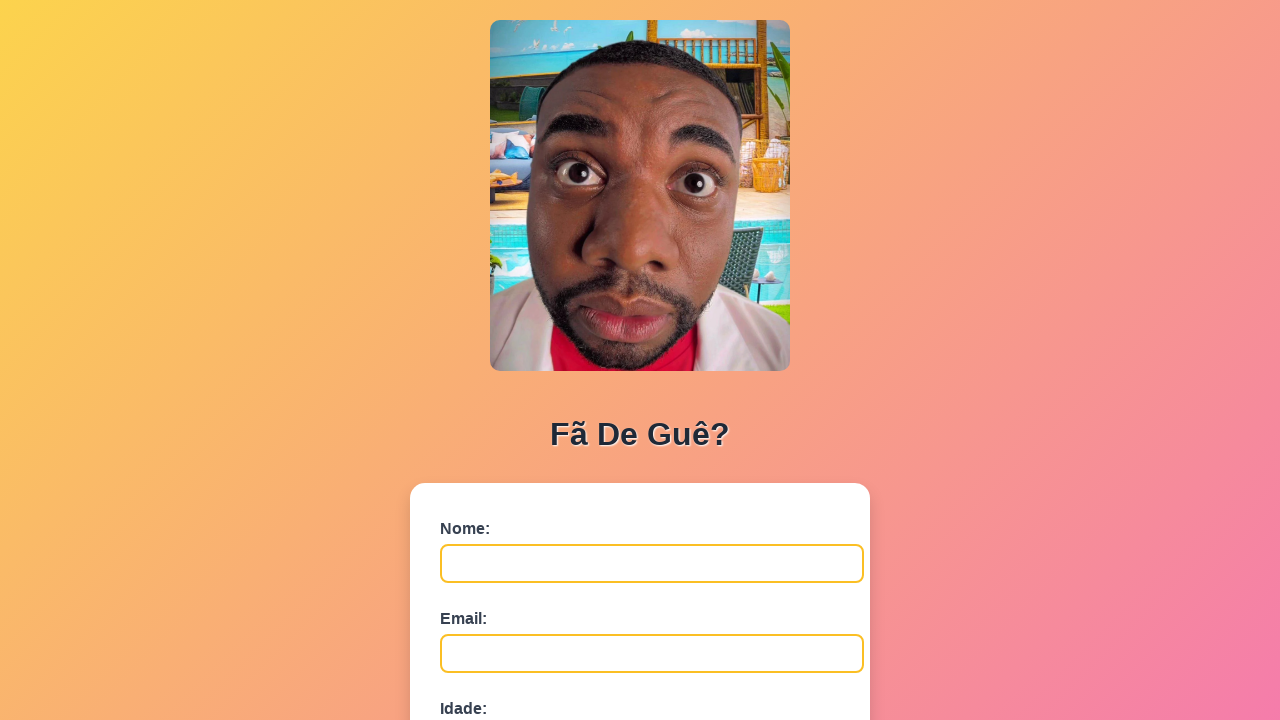

Set viewport to small screen size (500x800) for responsive design testing
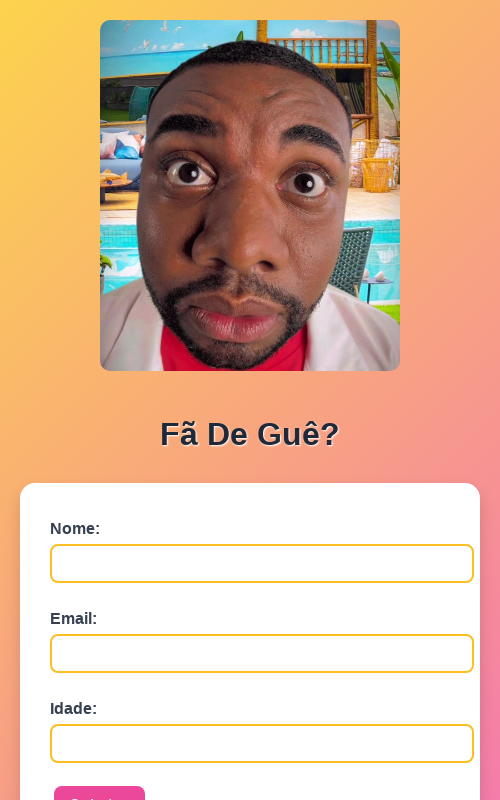

Verified name field (#nome) is visible on small screen
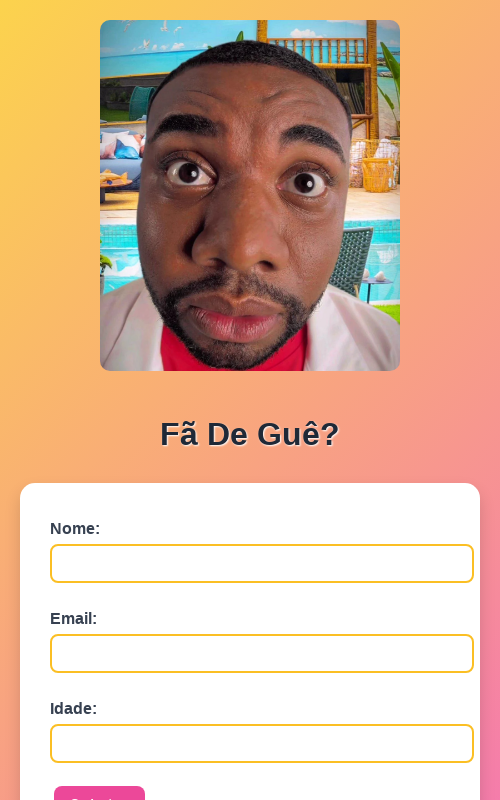

Verified email field (#email) is visible on small screen
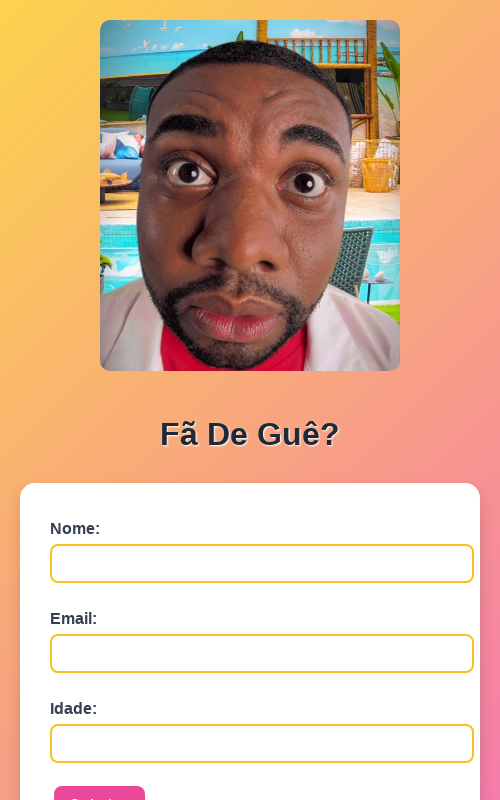

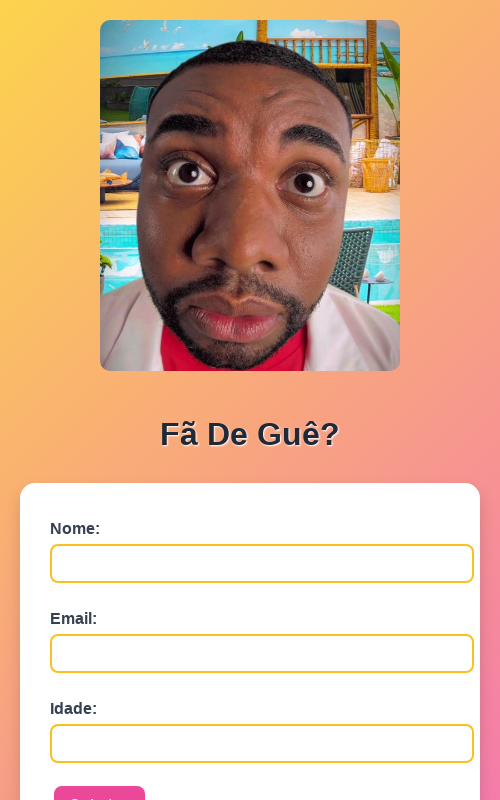